Tests GitHub issues page interactions by clicking on open/closed issue filters and hovering over issue links to trigger hover cards.

Starting URL: https://github.com/numpy/numpy/issues

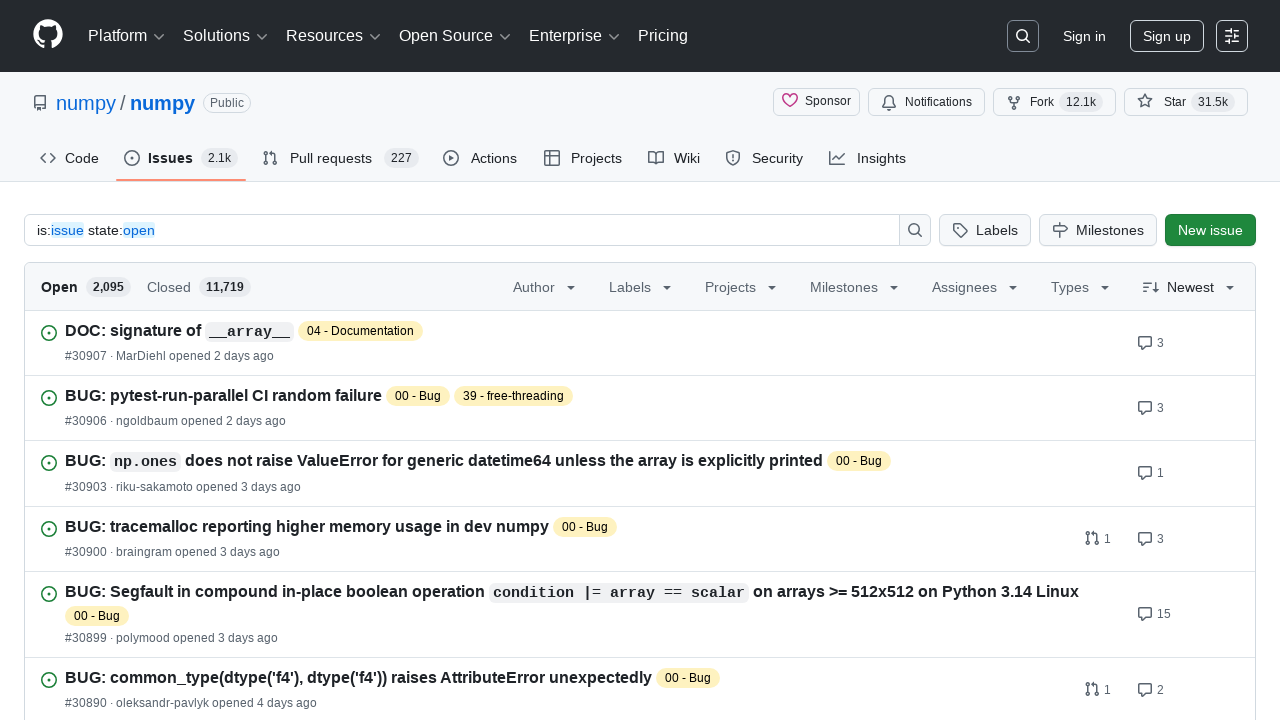

Waited for page to reach networkidle state
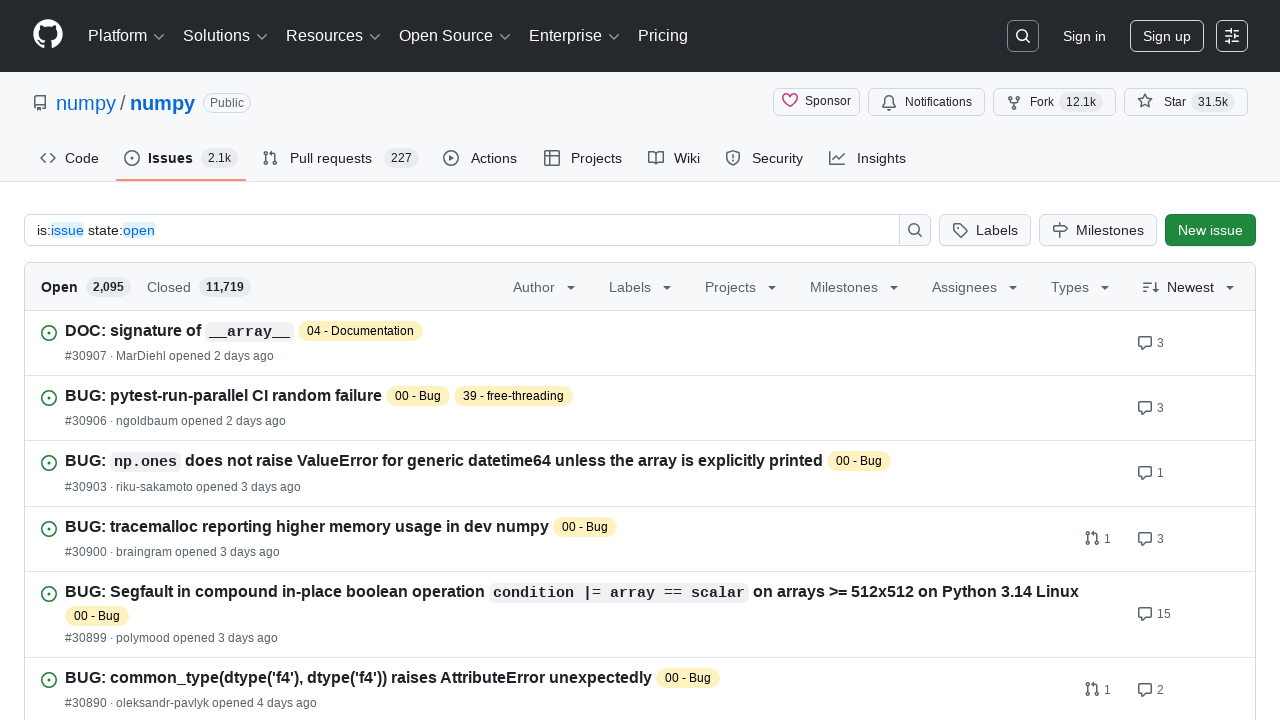

Waited 2 seconds for page to fully load
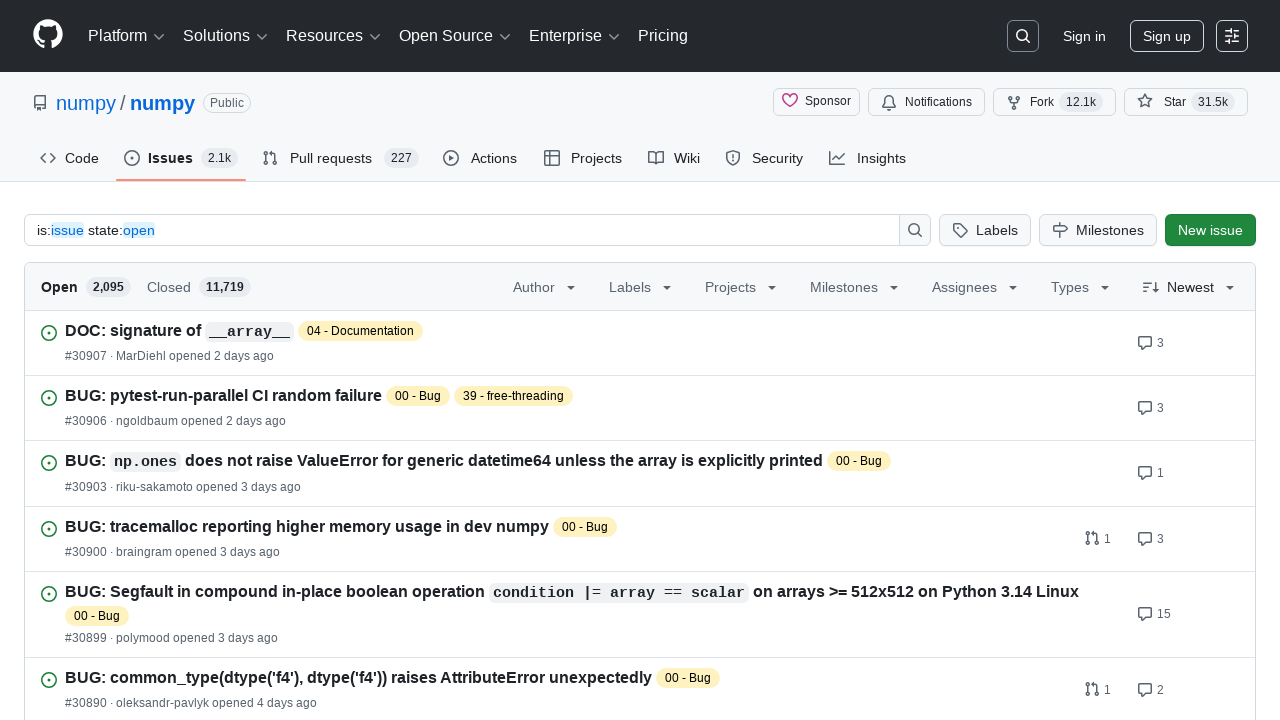

Located open issues filter link
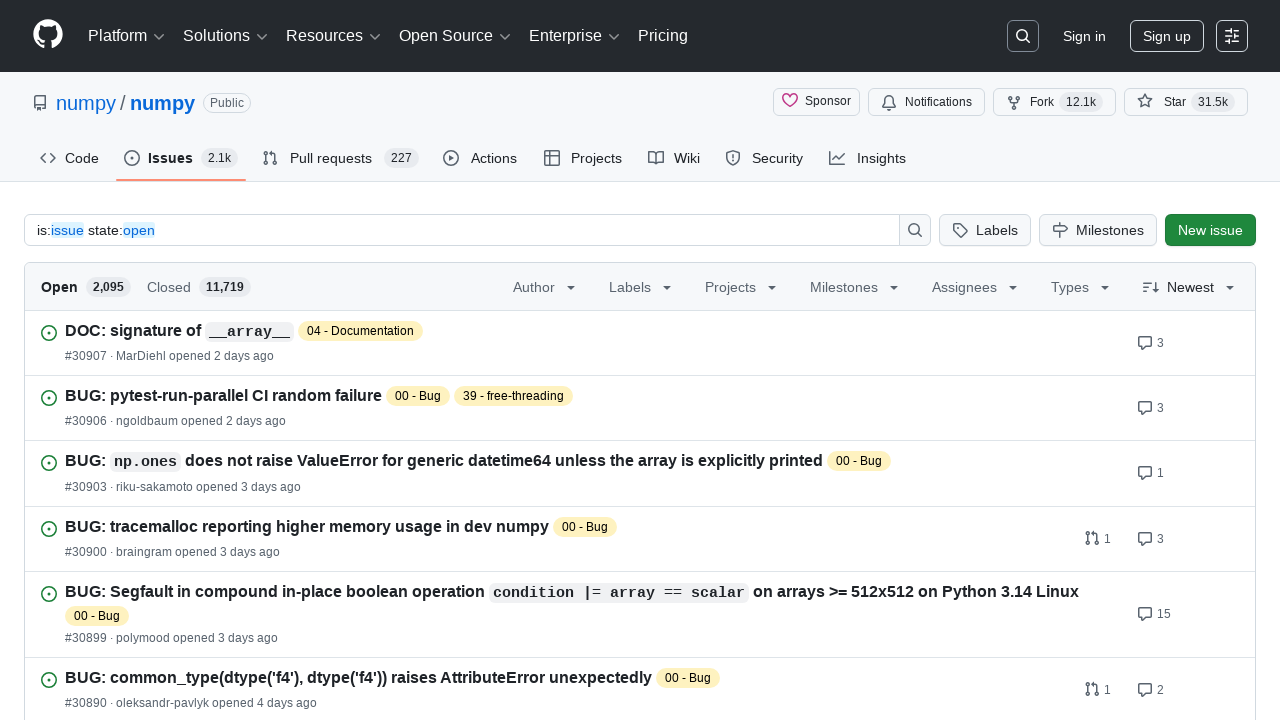

Located closed issues filter link
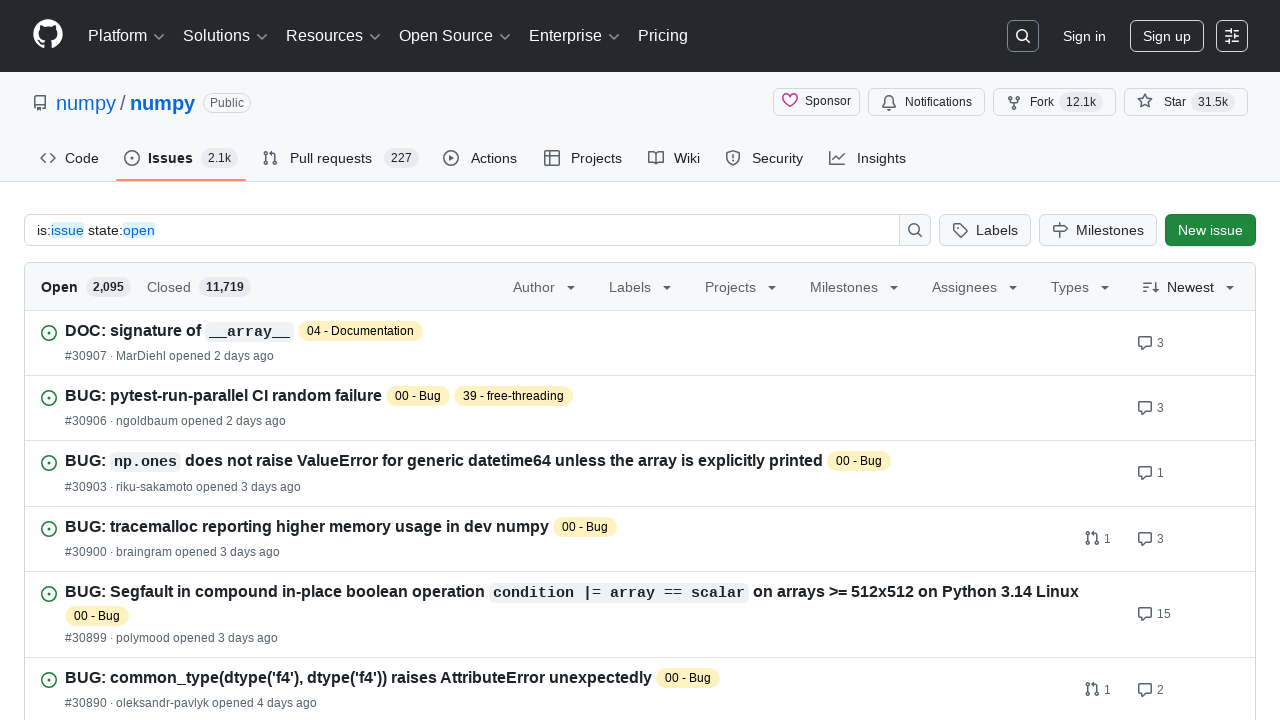

Located labels filter button
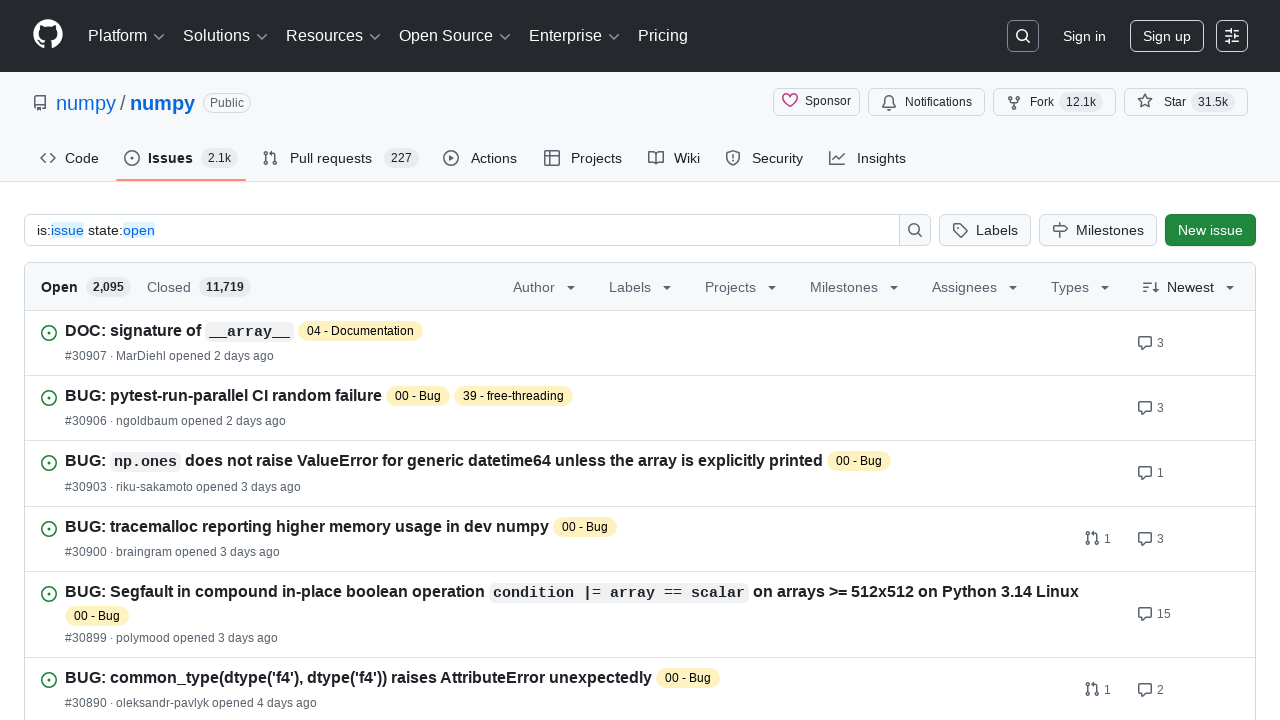

Located 25 issue links with hovercard type
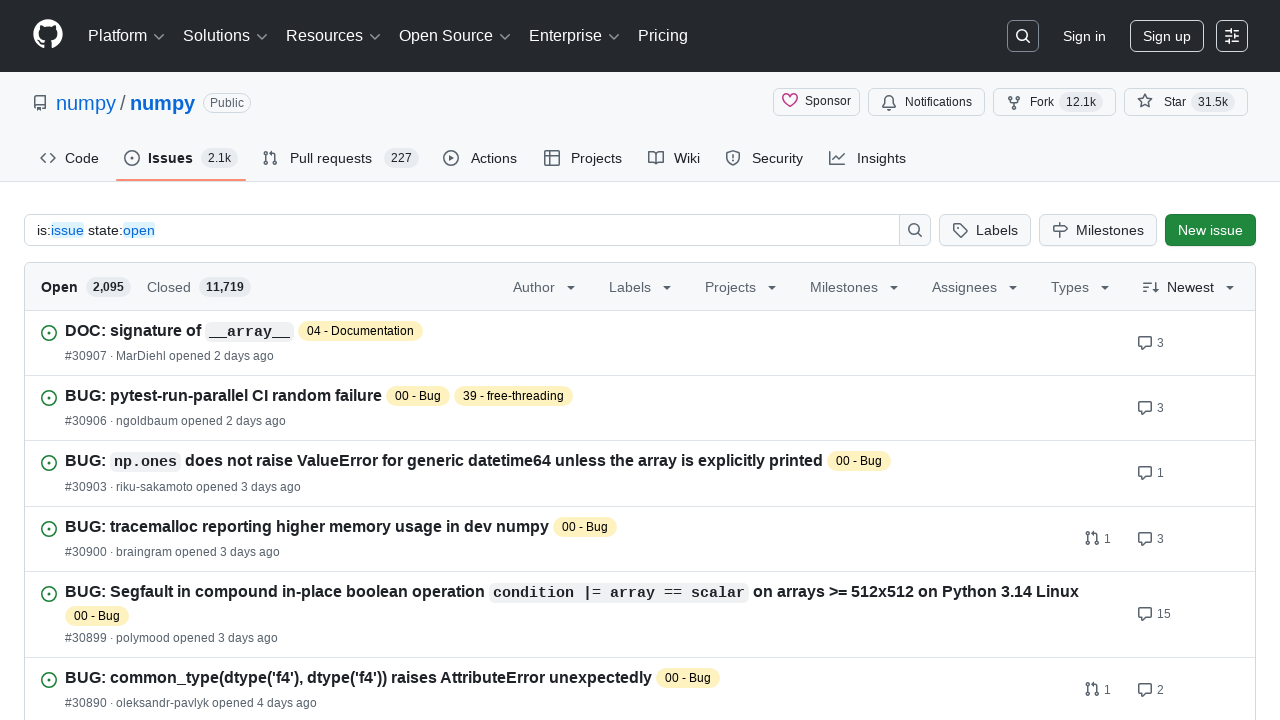

Hovered over issue link 1 to trigger hover card
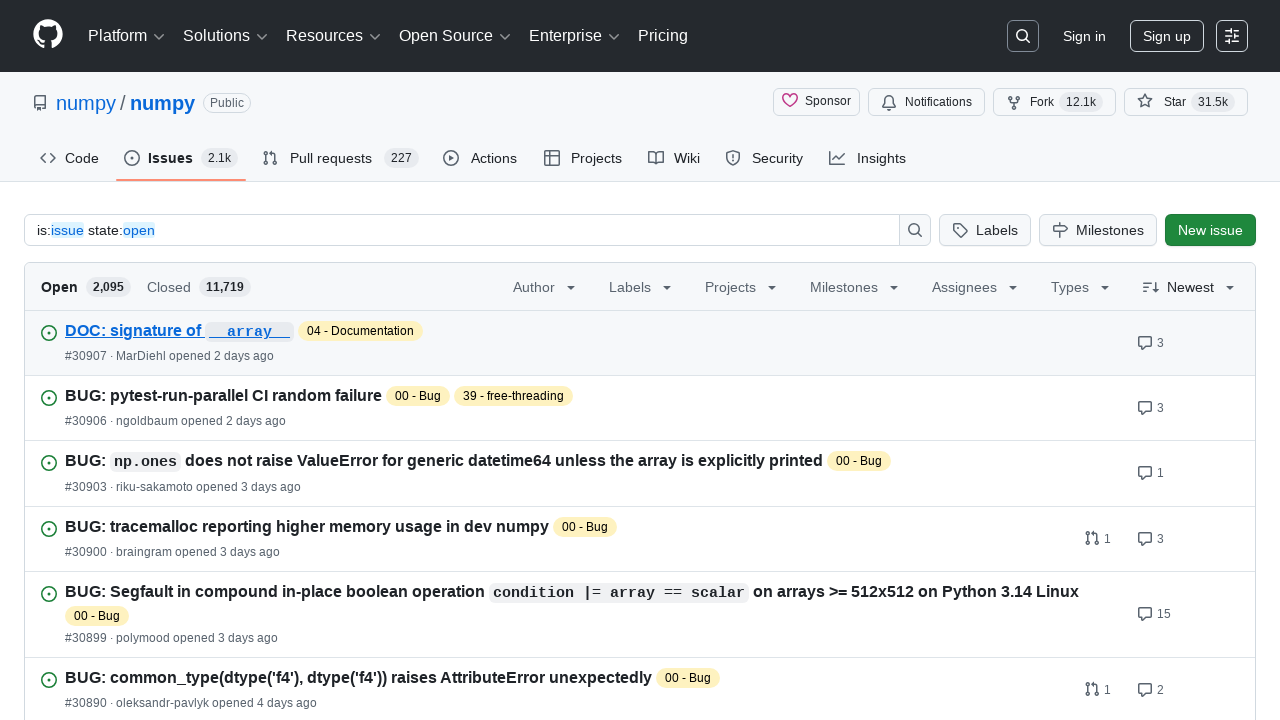

Waited 1.5 seconds for hover card to display on issue link 1
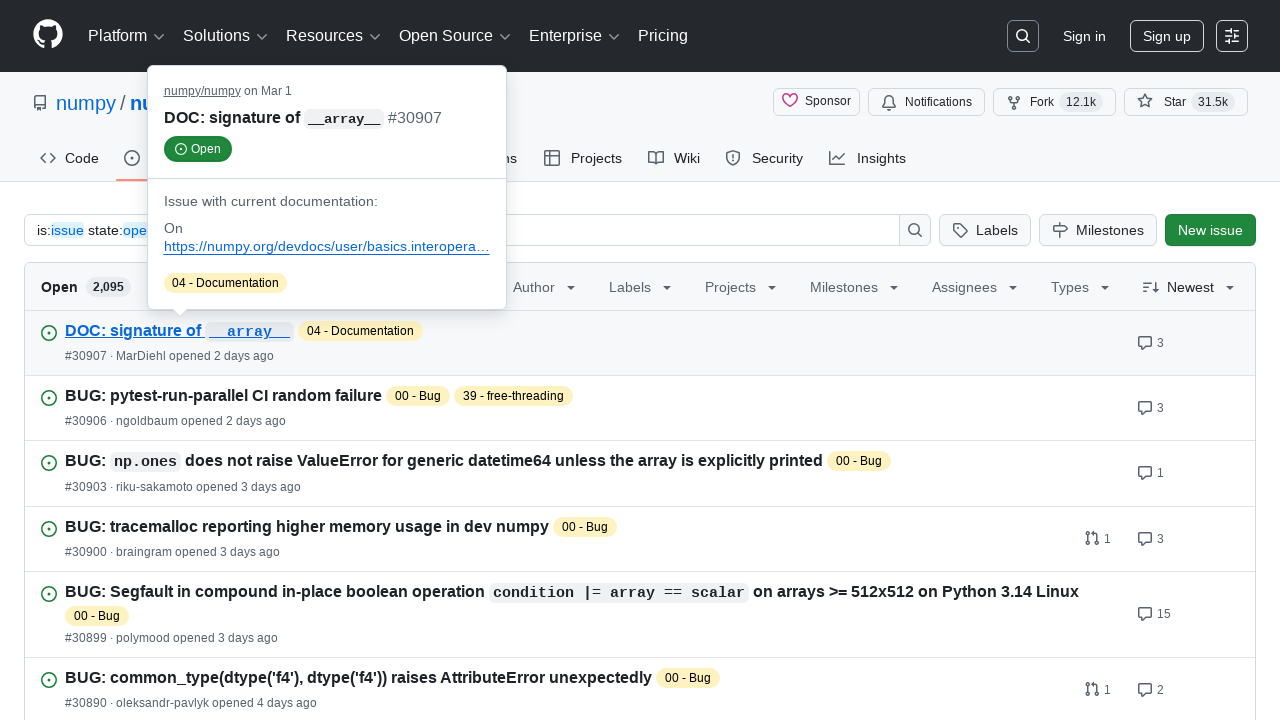

Hovered over issue link 2 to trigger hover card
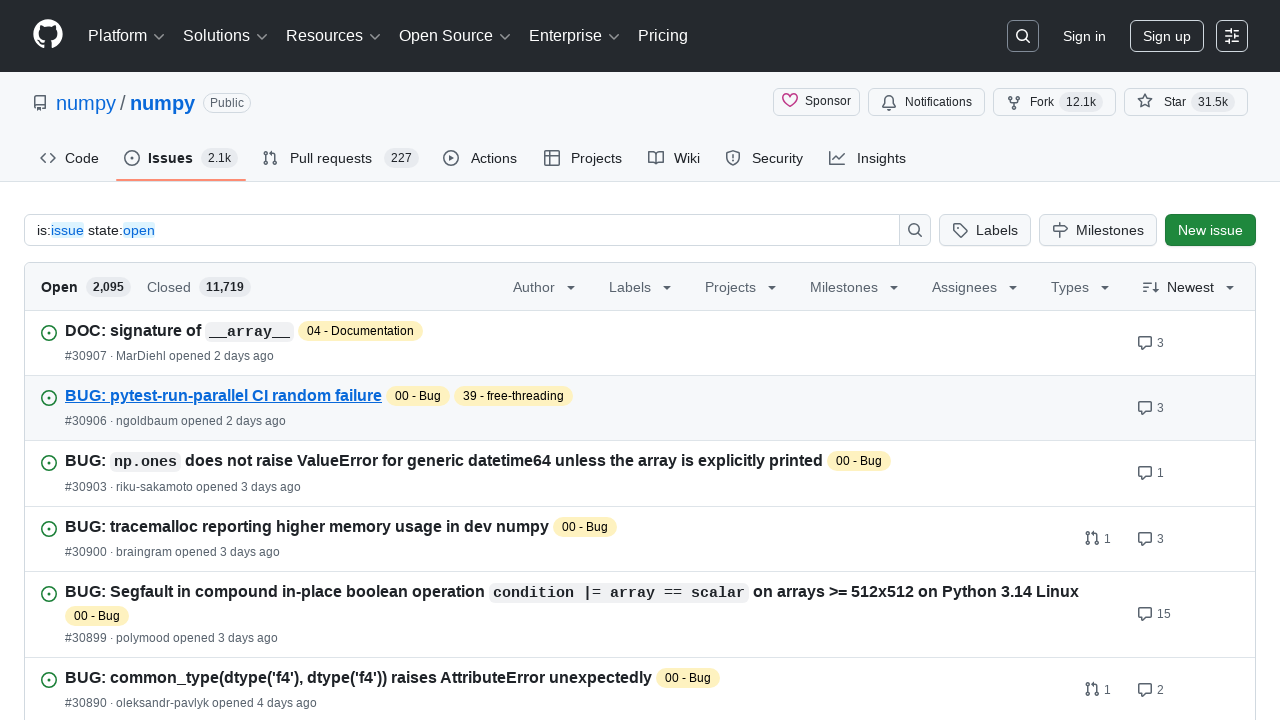

Waited 1.5 seconds for hover card to display on issue link 2
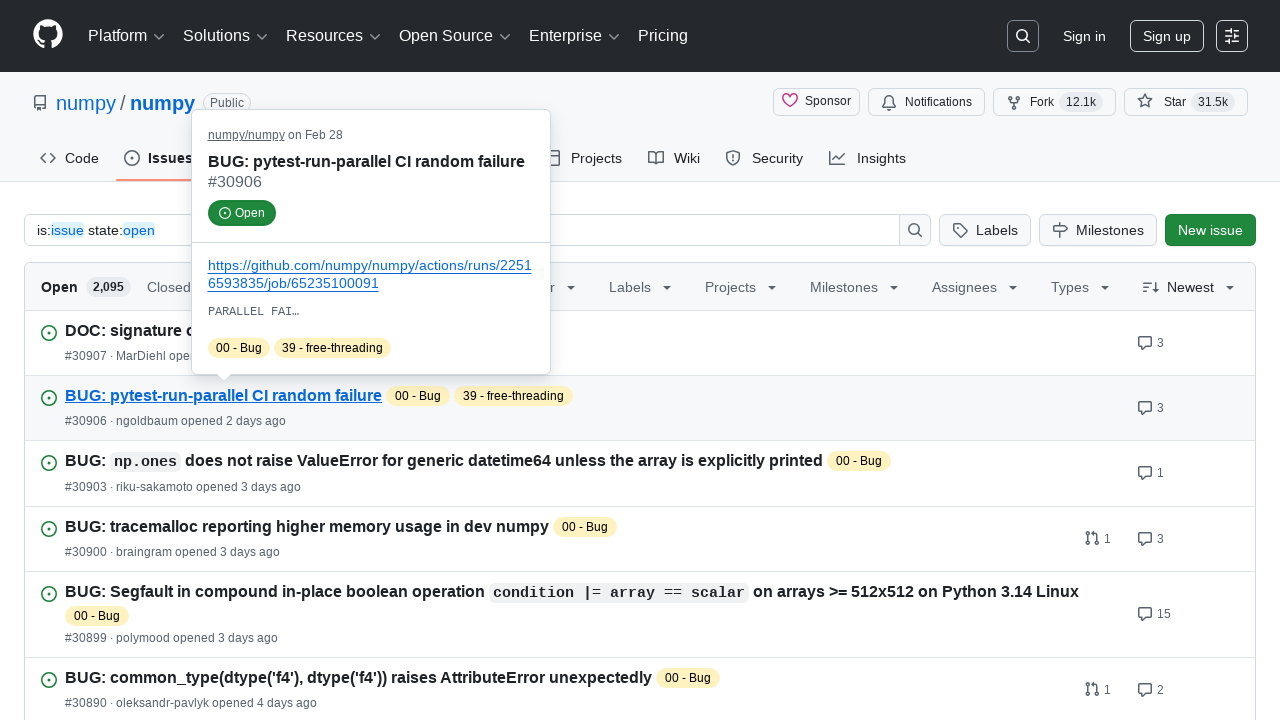

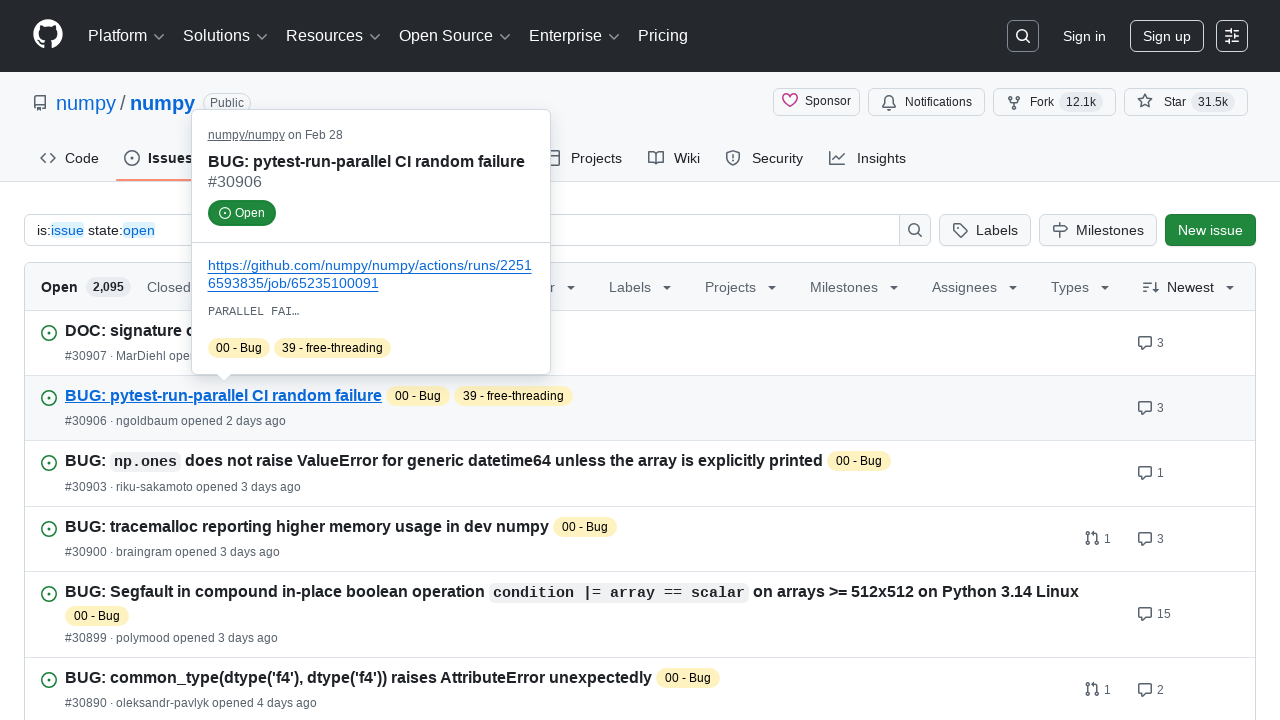